Tests slider boundary values by setting minimum, maximum, and beyond-maximum values to verify proper clamping behavior

Starting URL: https://demoqa.com/slider

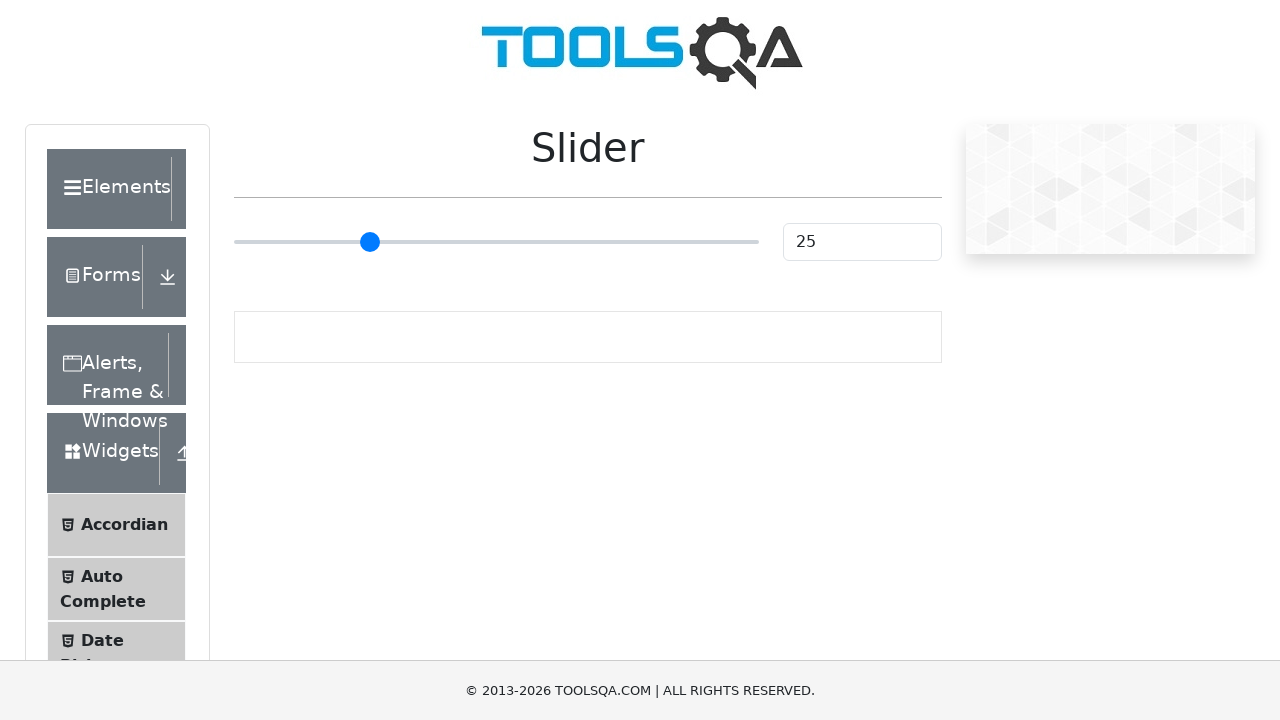

Located slider value input field
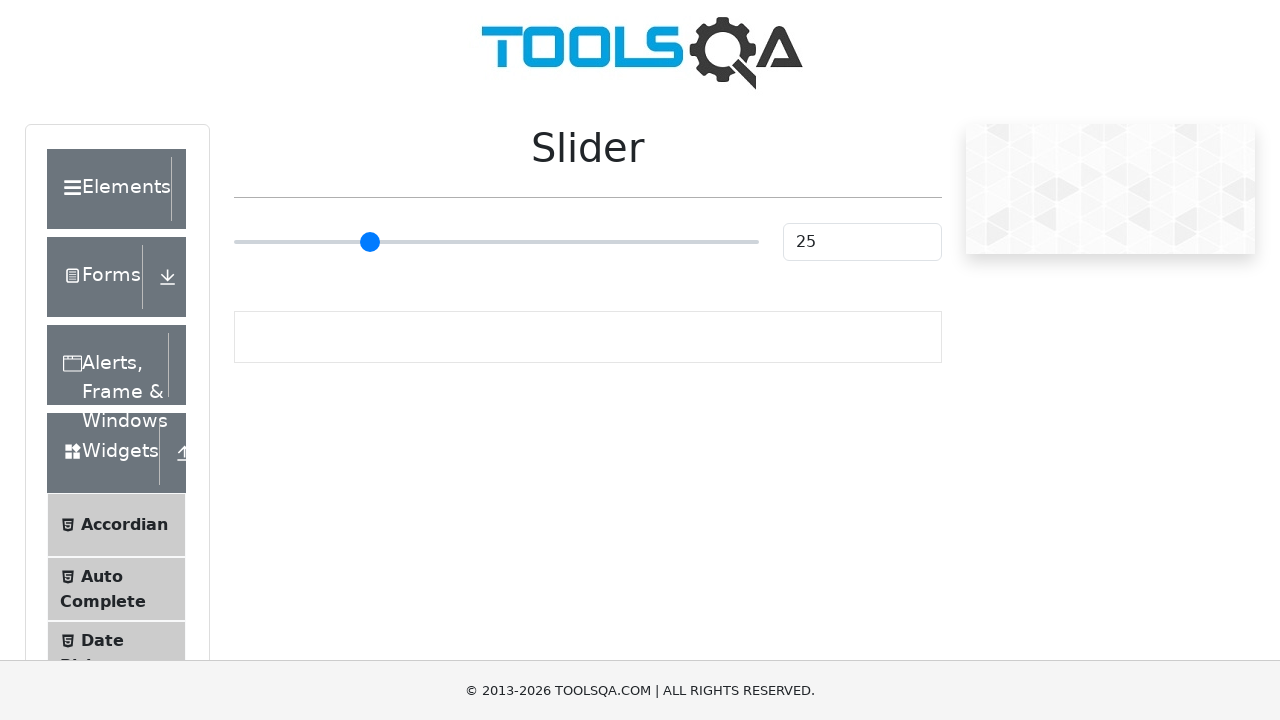

Located slider range input element
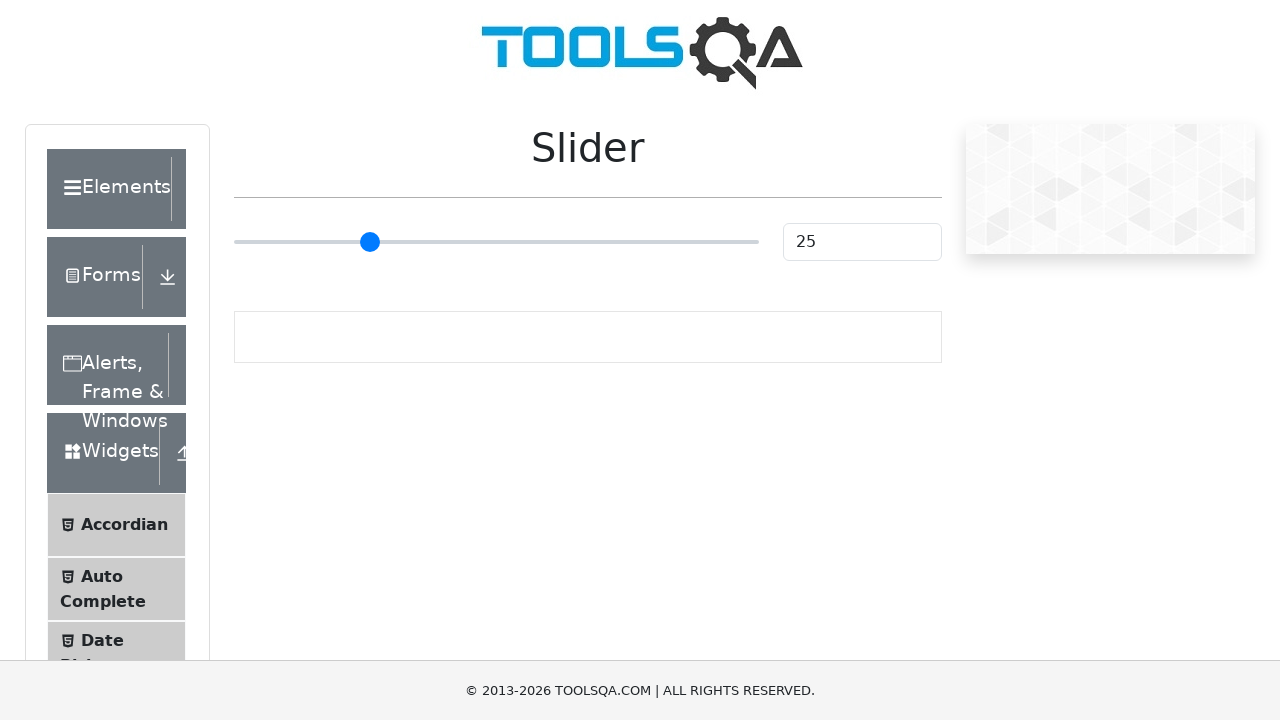

Clicked slider value input field at (862, 242) on #sliderValue
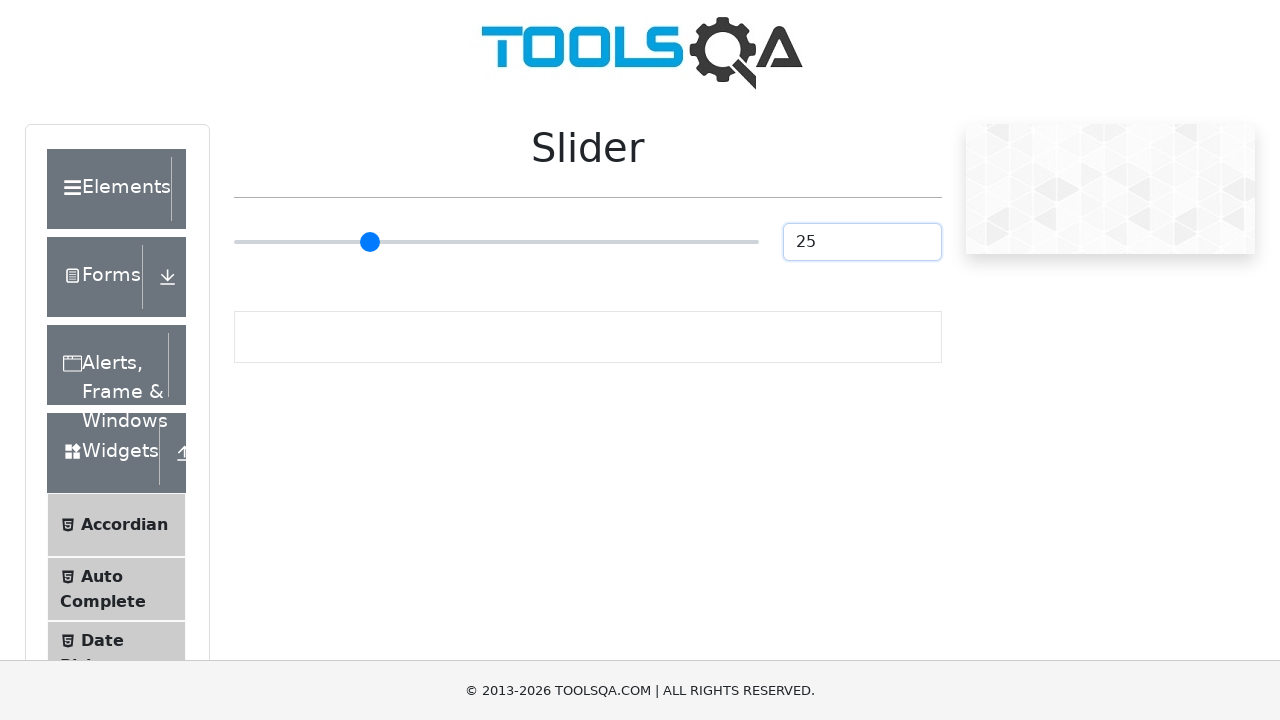

Selected all text in slider value input
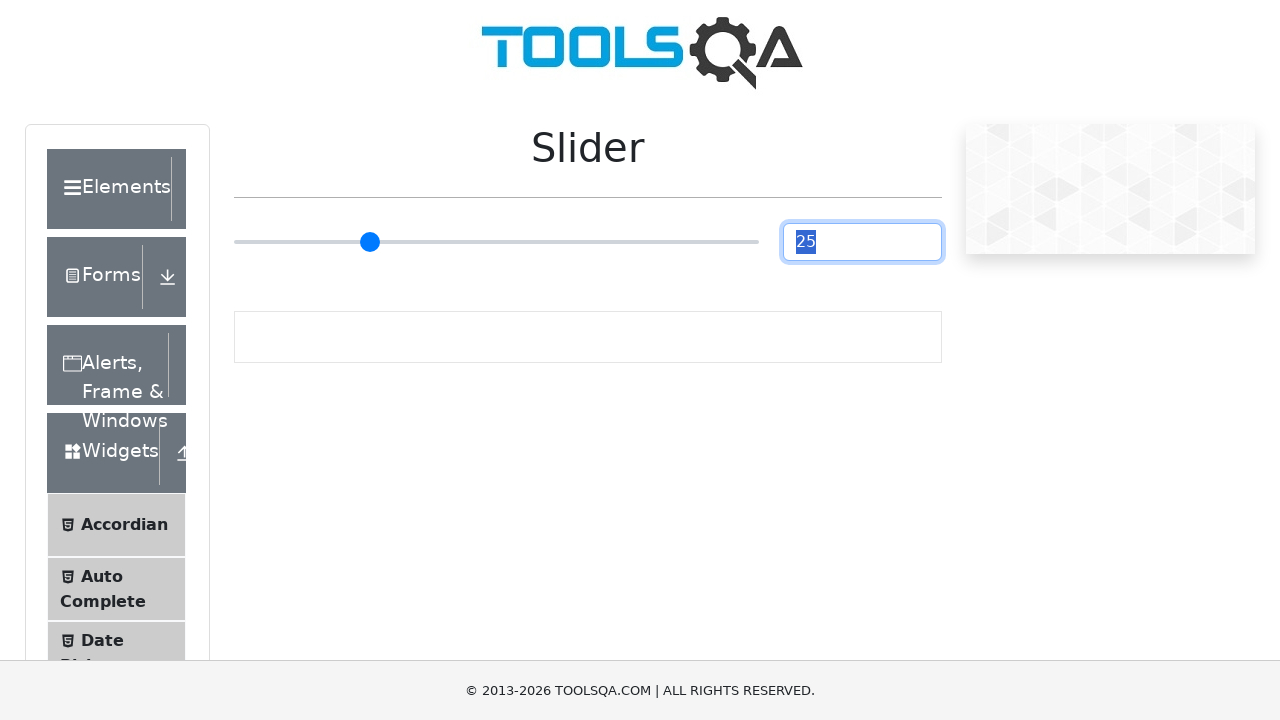

Typed '0' to set minimum value on #sliderValue
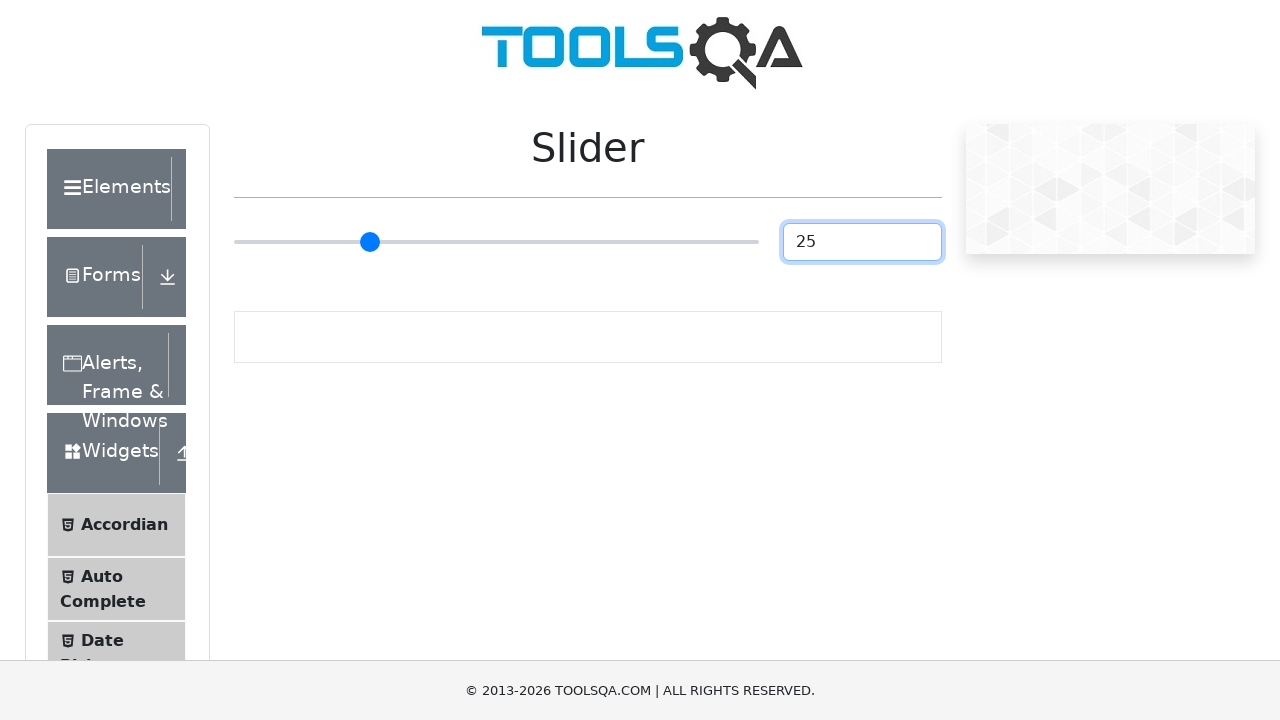

Pressed Enter to confirm minimum value on #sliderValue
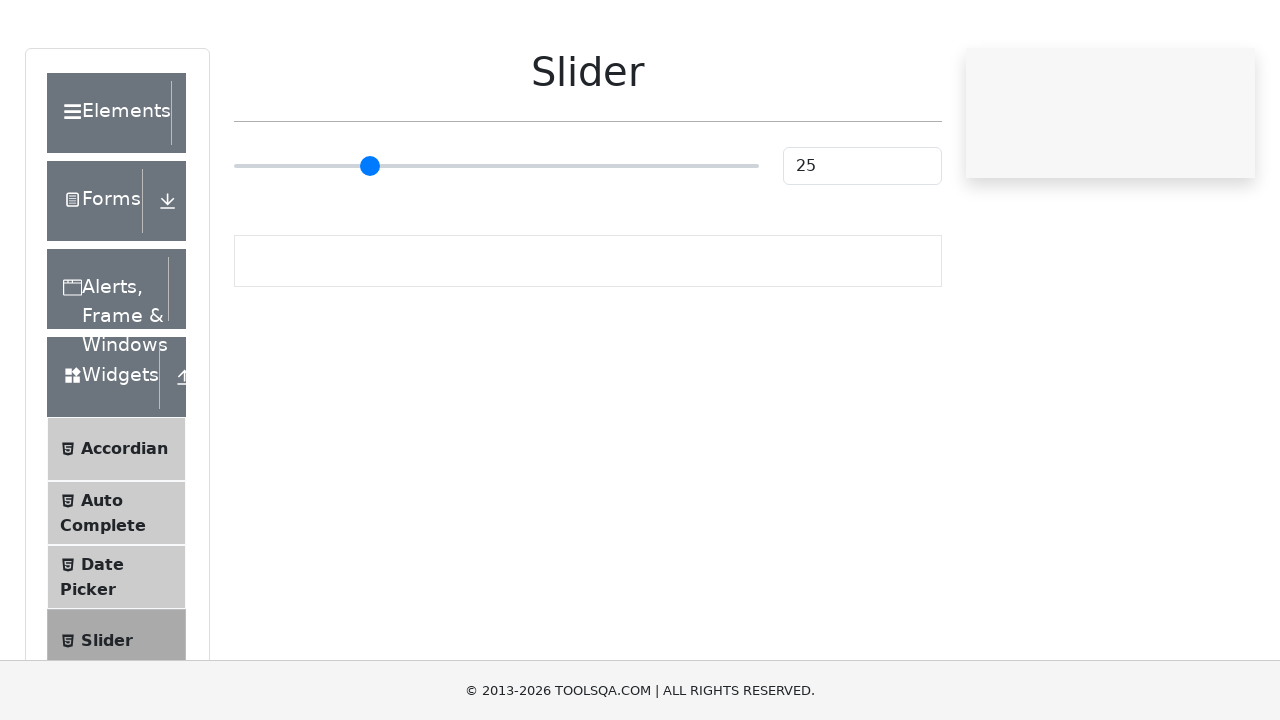

Waited 500ms for slider to update with minimum value
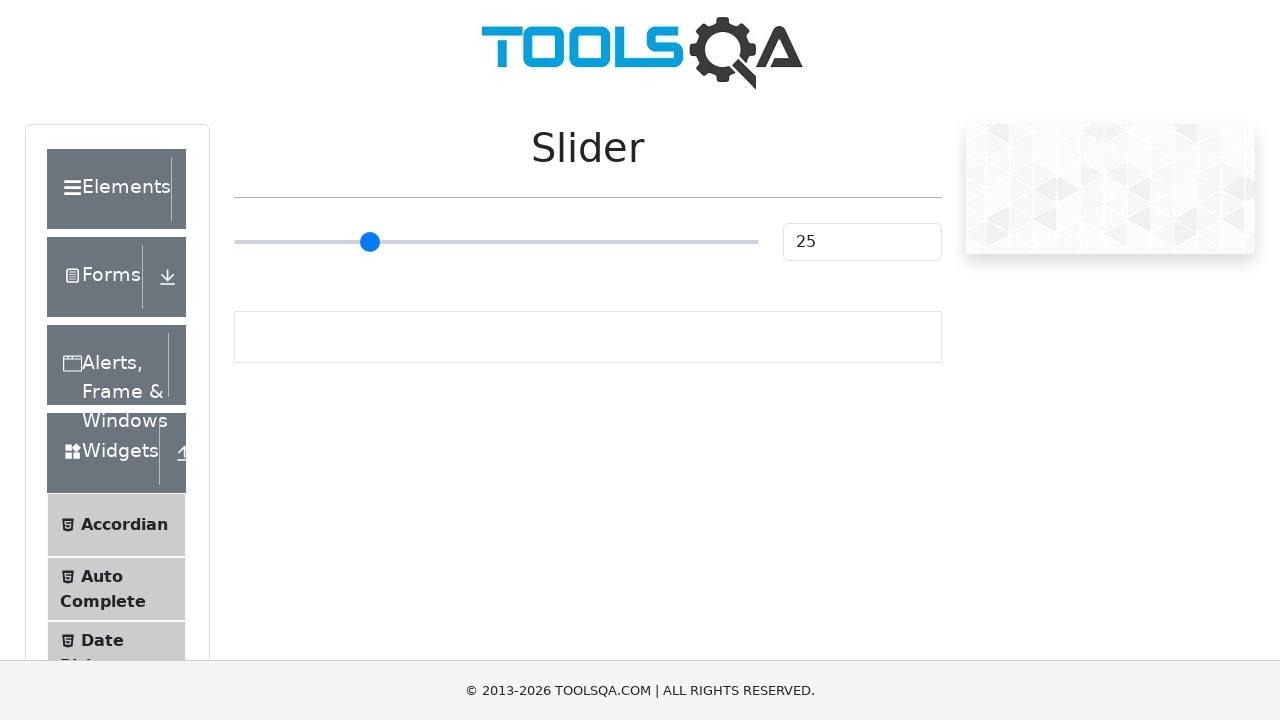

Clicked slider value input field to test maximum at (862, 242) on #sliderValue
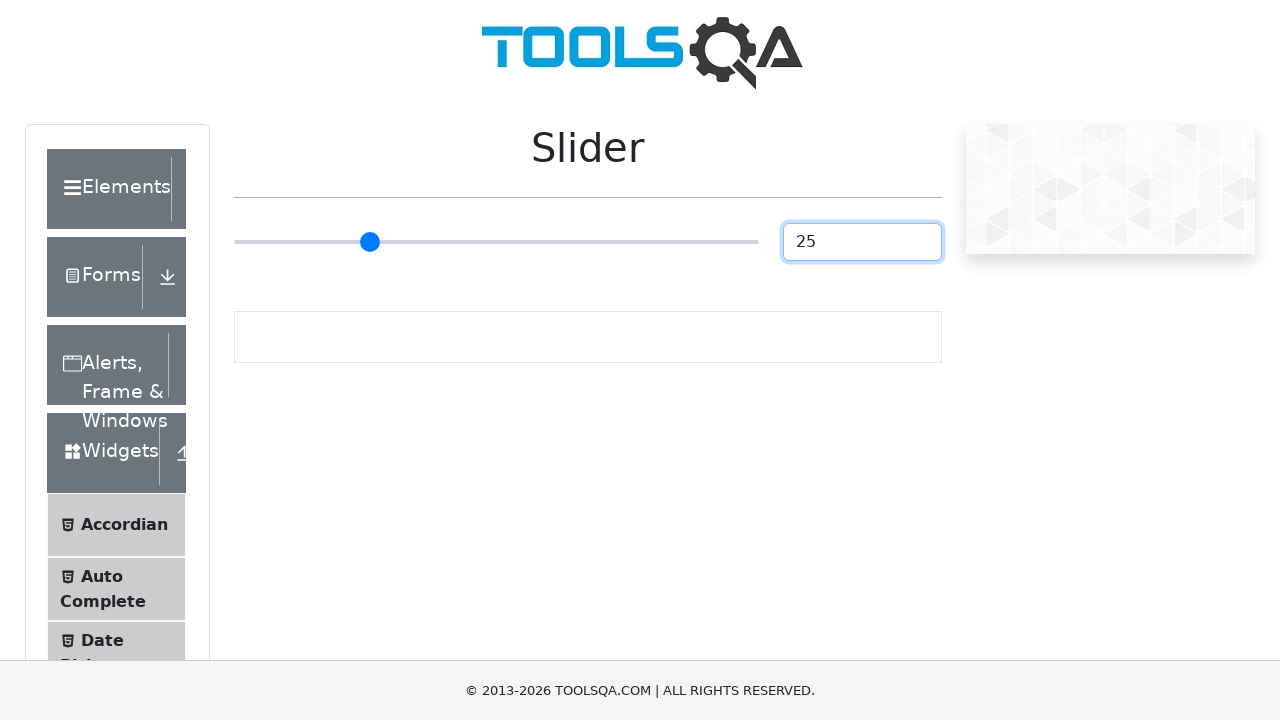

Selected all text in slider value input
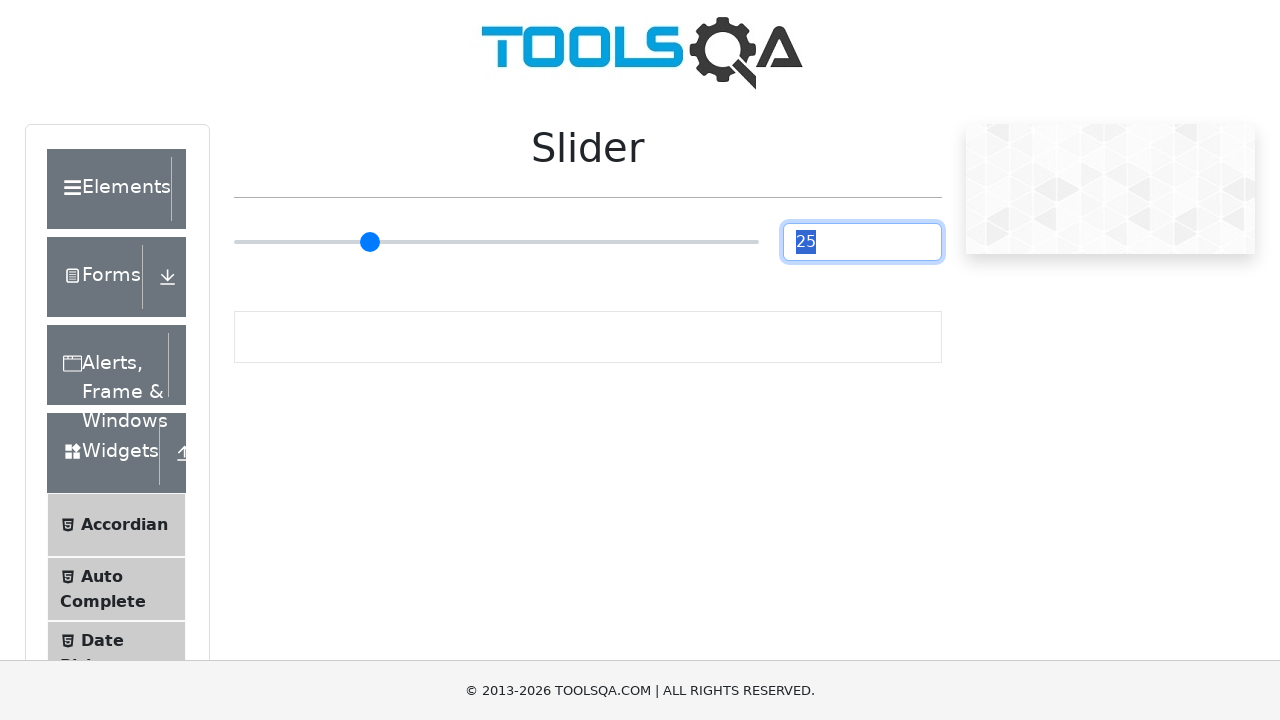

Typed '100' to set maximum value on #sliderValue
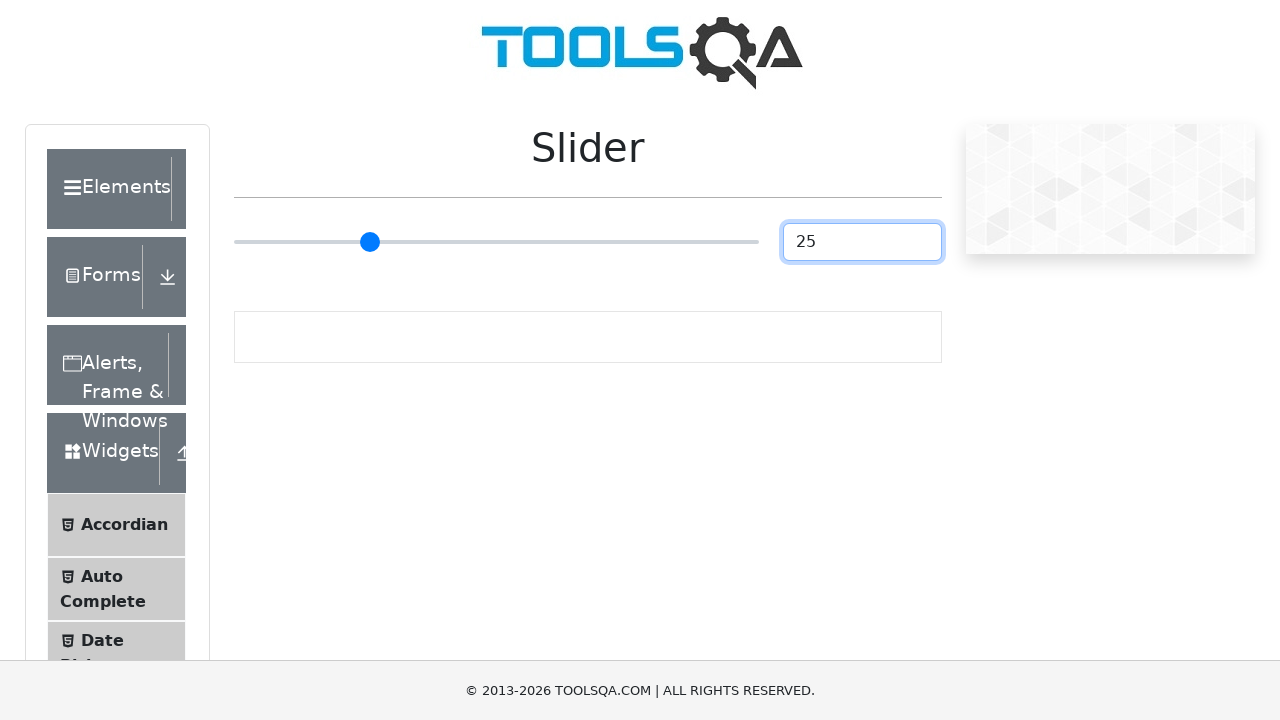

Pressed Enter to confirm maximum value on #sliderValue
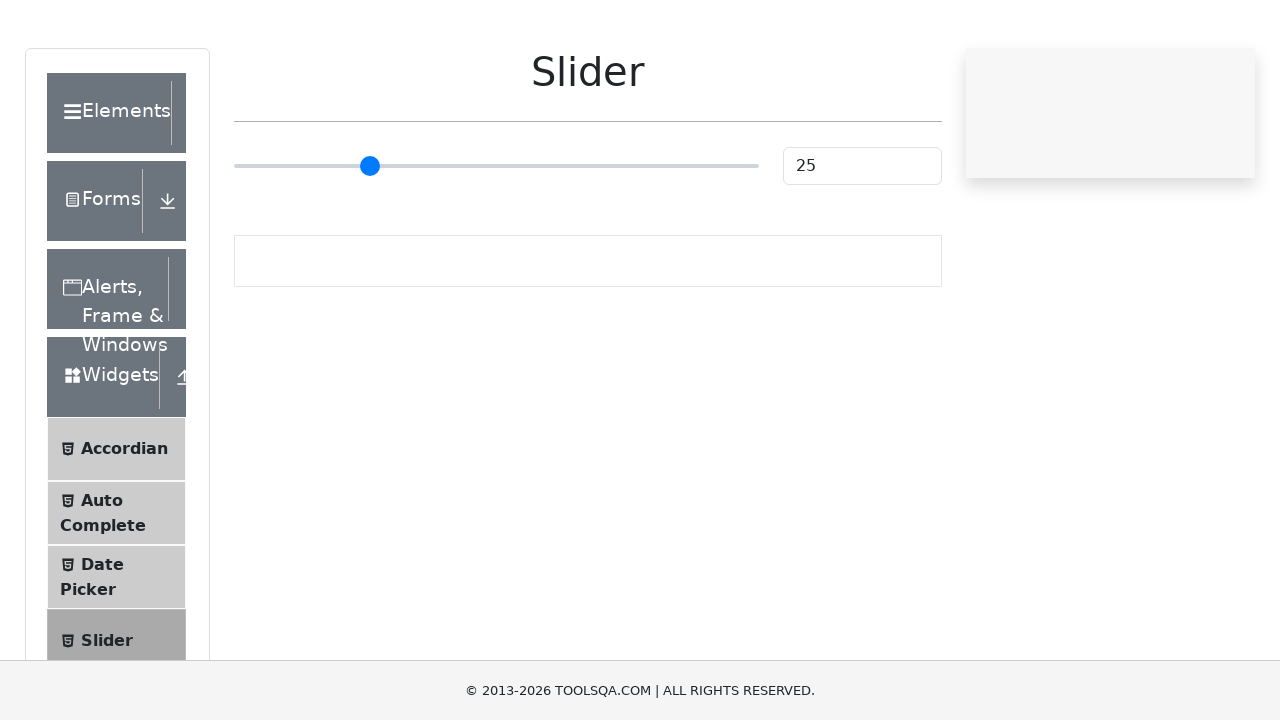

Waited 500ms for slider to update with maximum value
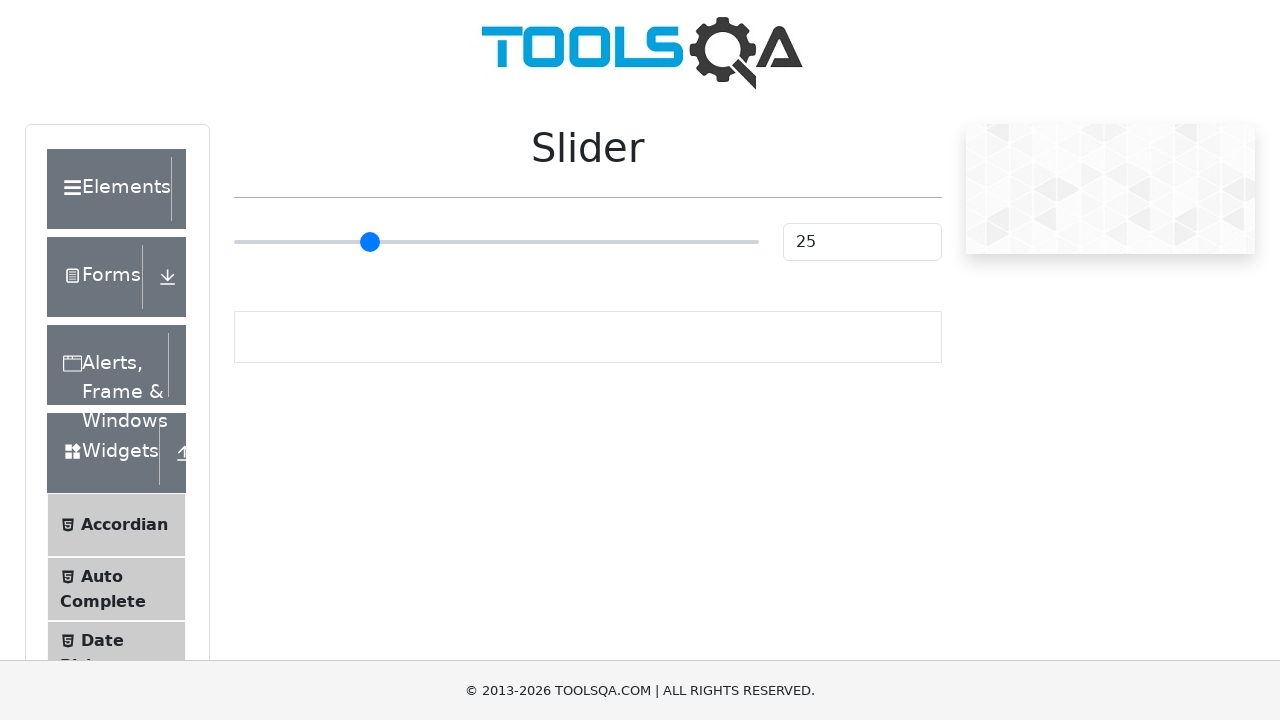

Clicked slider value input field to test beyond-maximum clamping at (862, 242) on #sliderValue
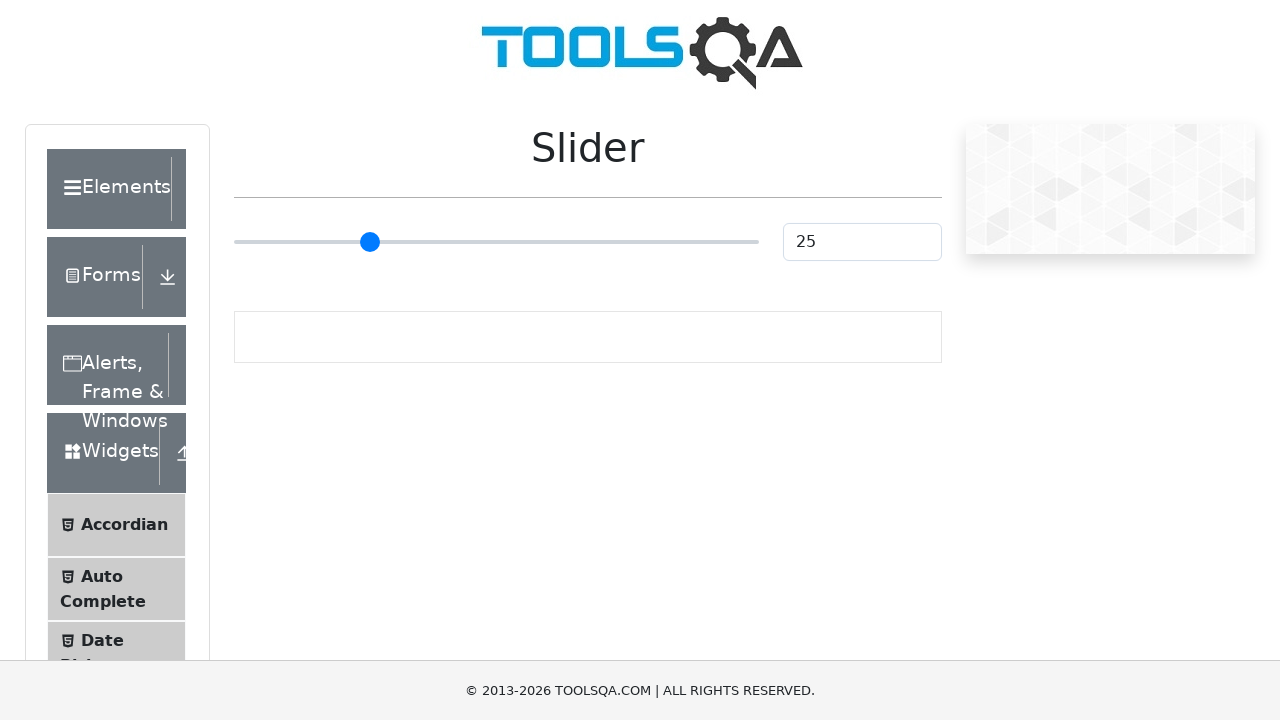

Selected all text in slider value input
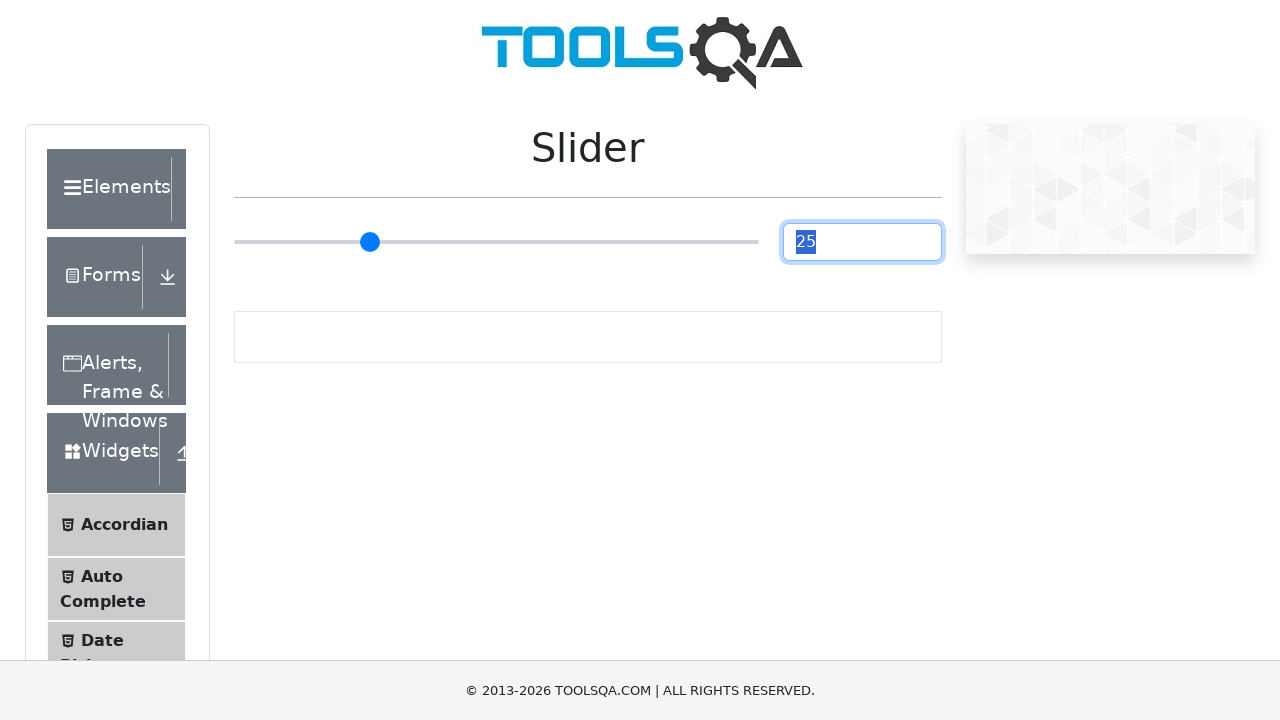

Typed '150' to test beyond-maximum value on #sliderValue
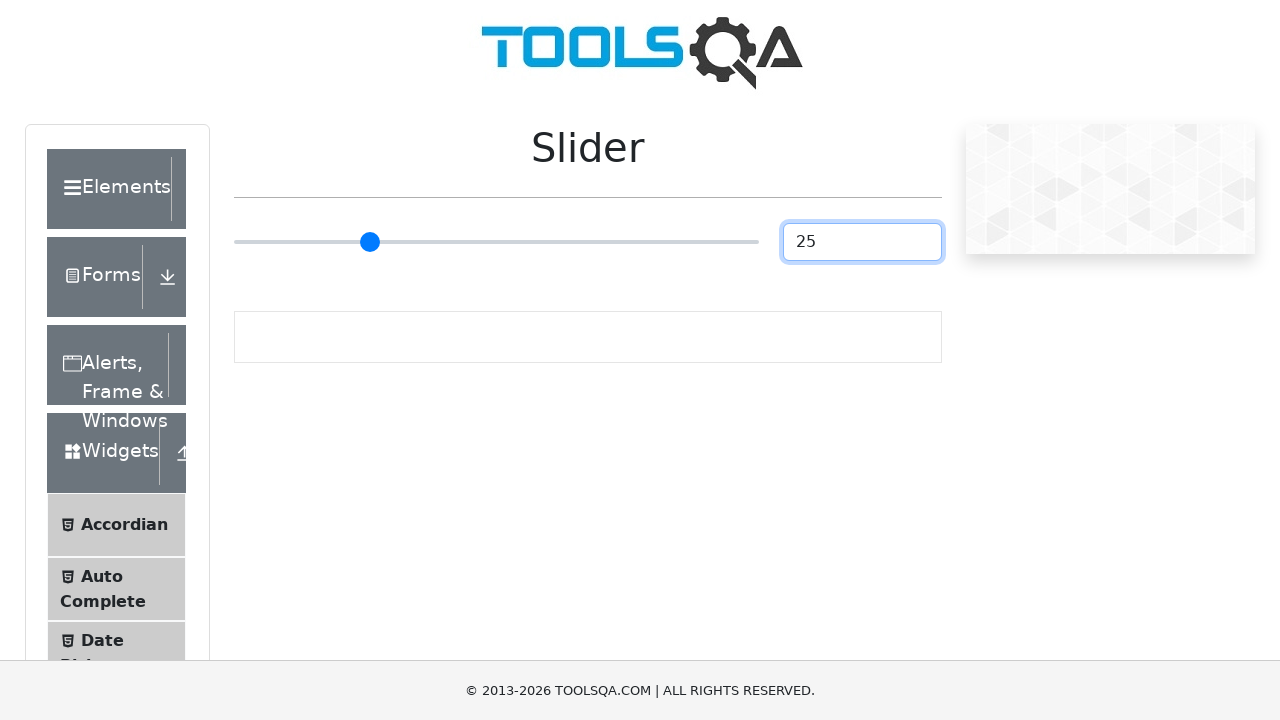

Pressed Enter to attempt setting beyond-maximum value on #sliderValue
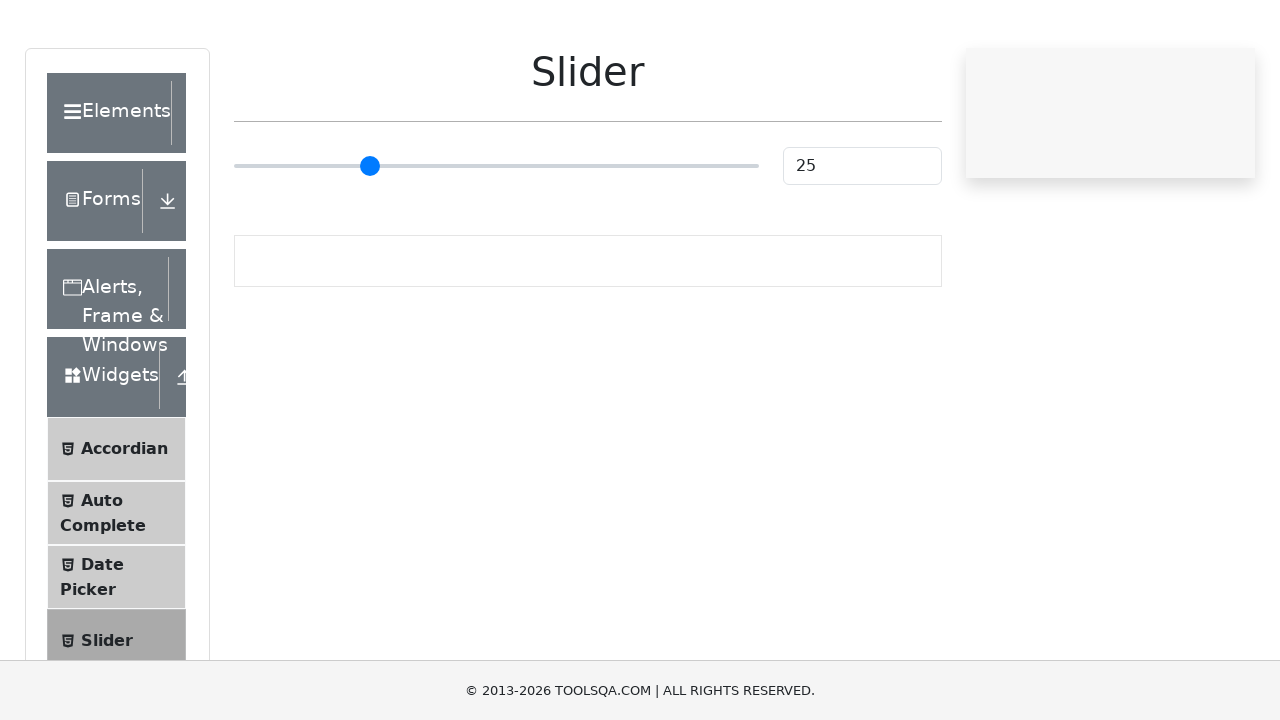

Waited 500ms for slider to clamp beyond-maximum value
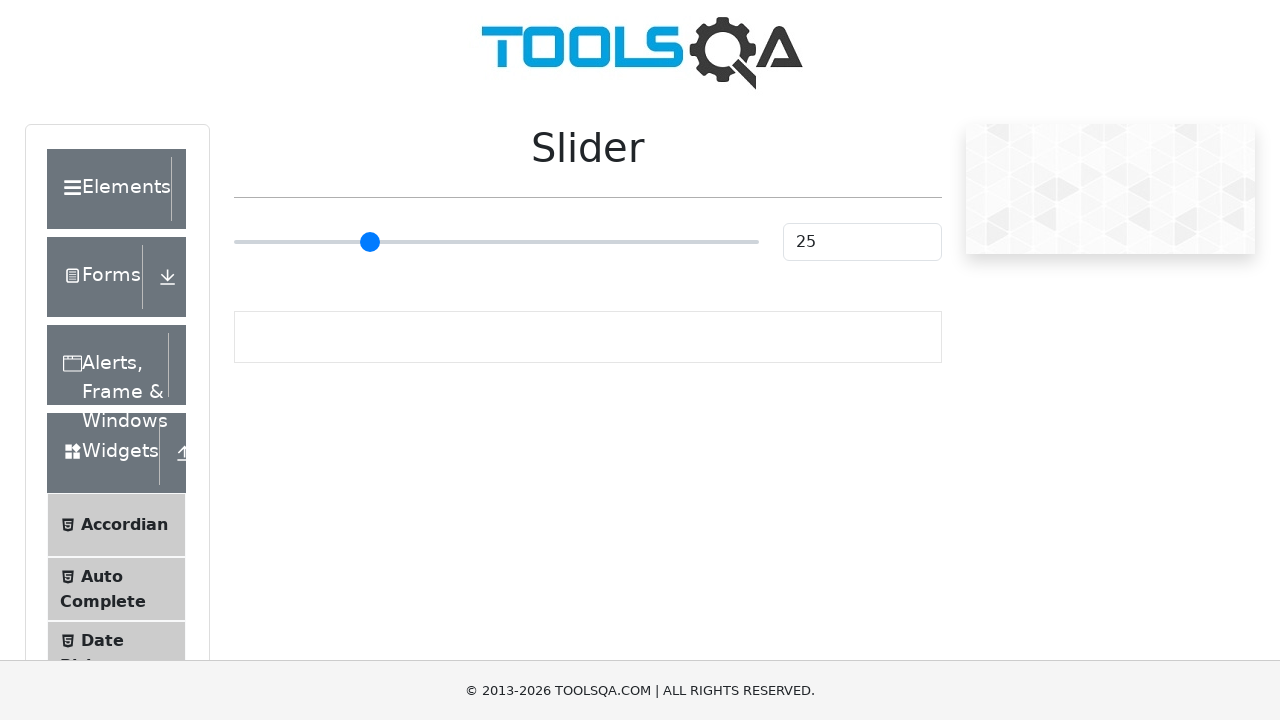

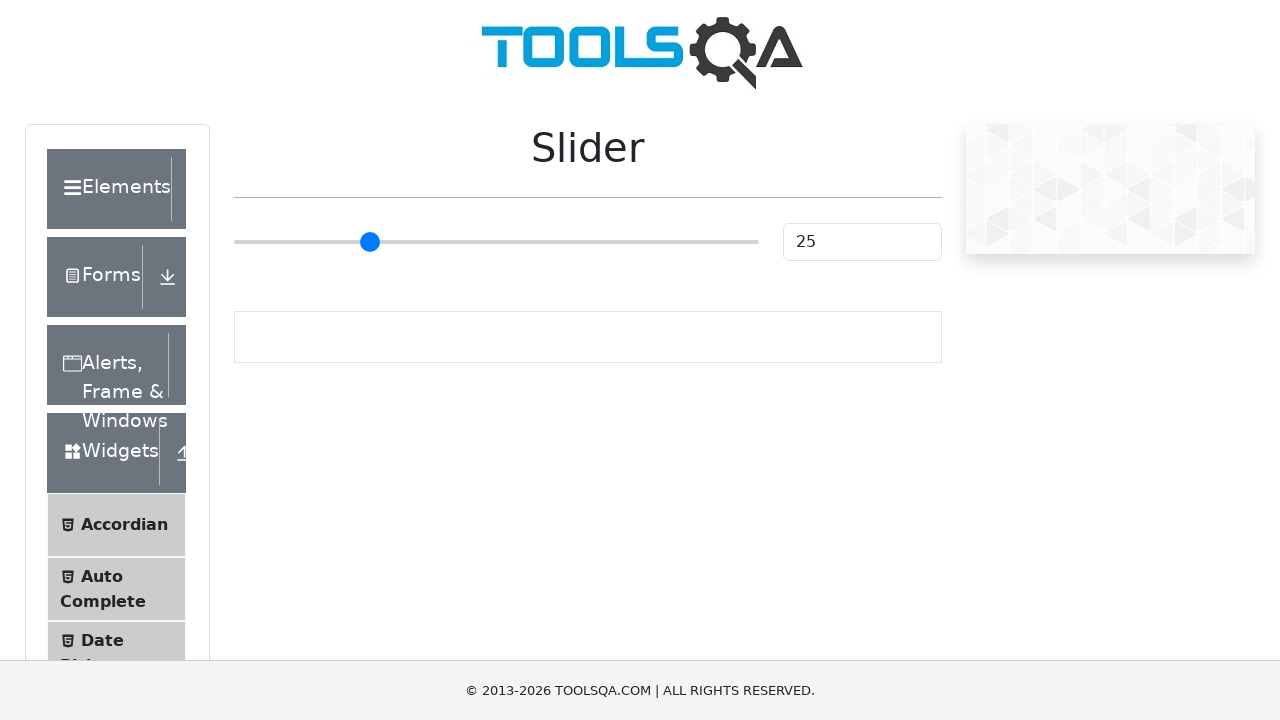